Navigates to the Mumbai Indians IPL cricket team website and verifies the page loads successfully

Starting URL: https://www.mumbaiindians.com/

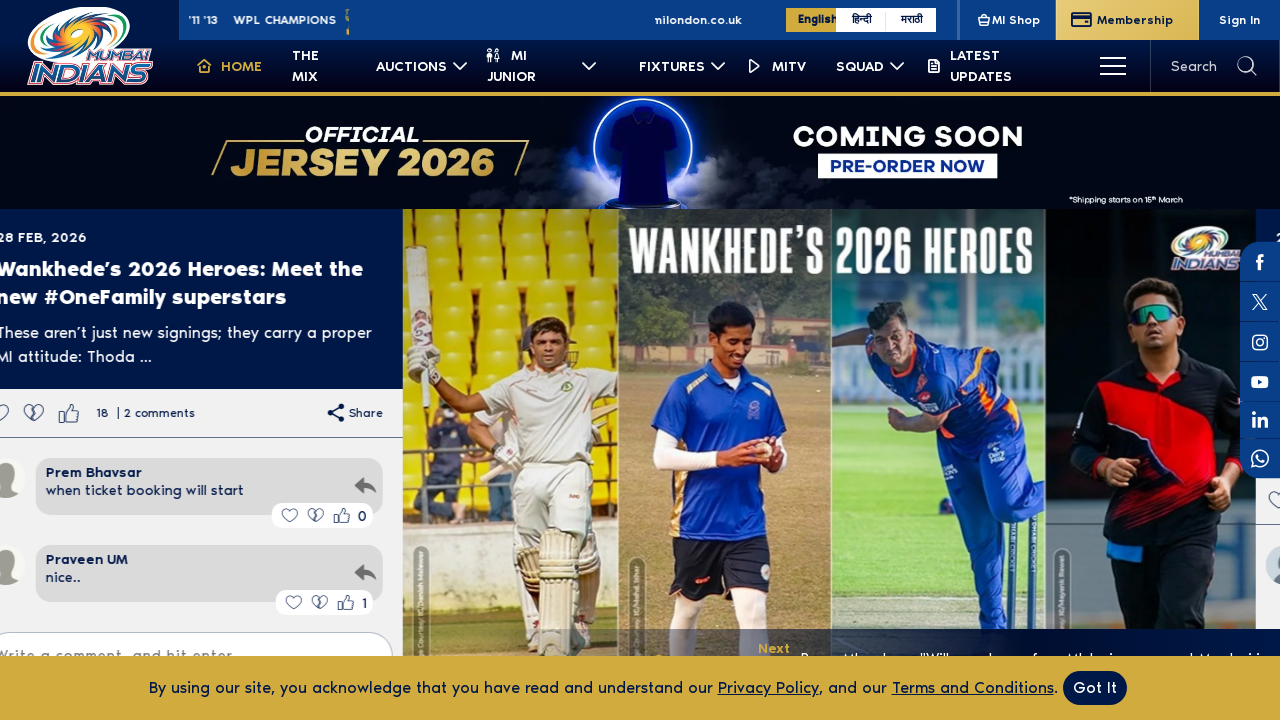

Waited for DOM content to load on Mumbai Indians website
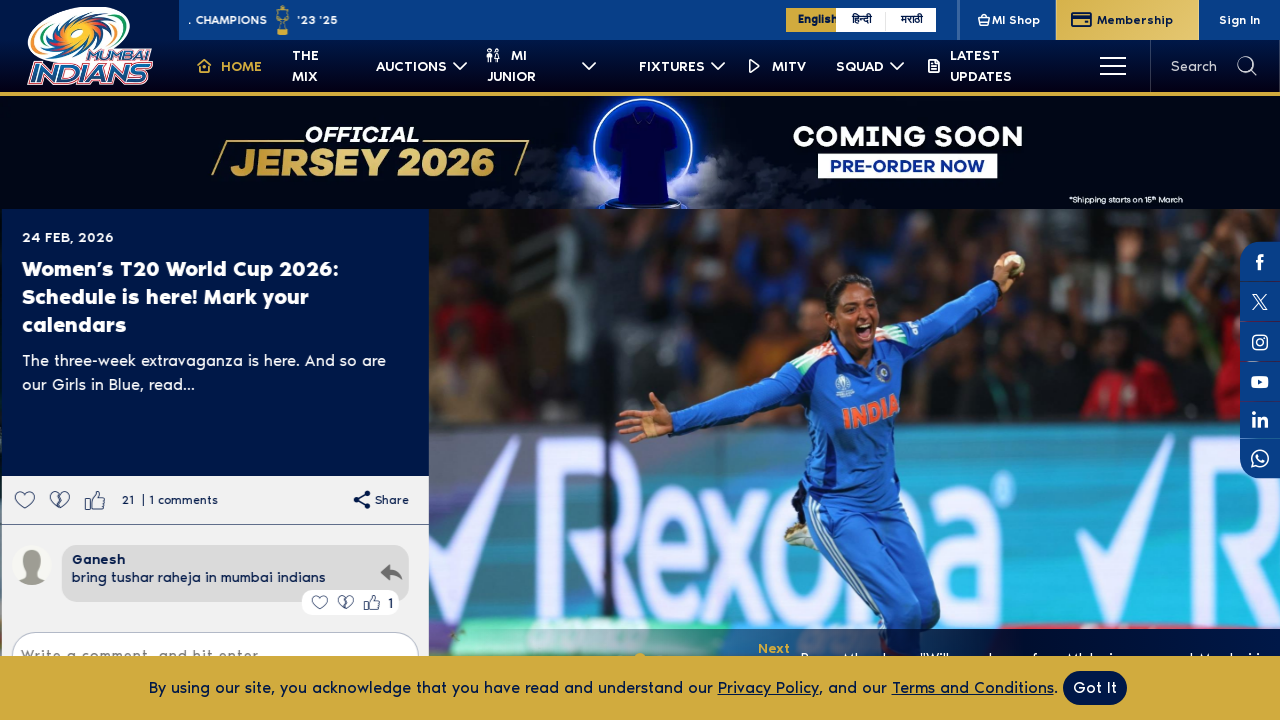

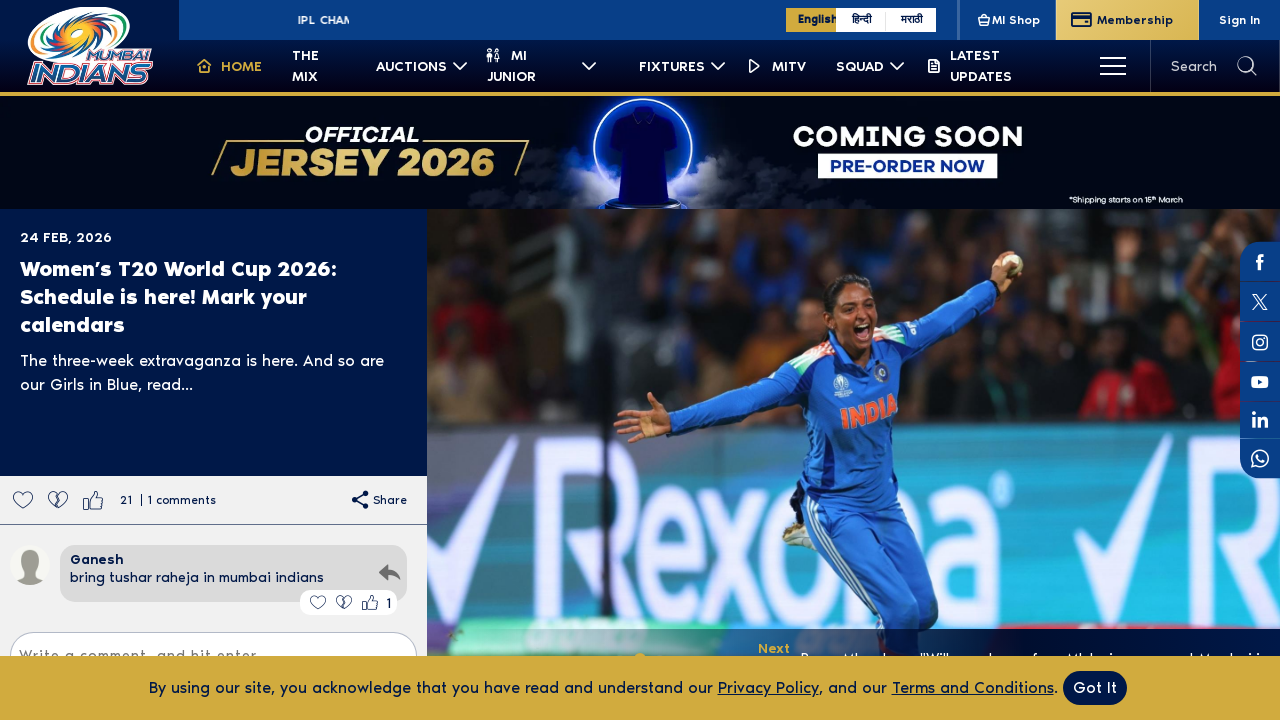